Tests window switching functionality by clicking a link that opens a new window, extracting text from the new window, and using it to fill a field in the original window

Starting URL: https://rahulshettyacademy.com/loginpagePractise/

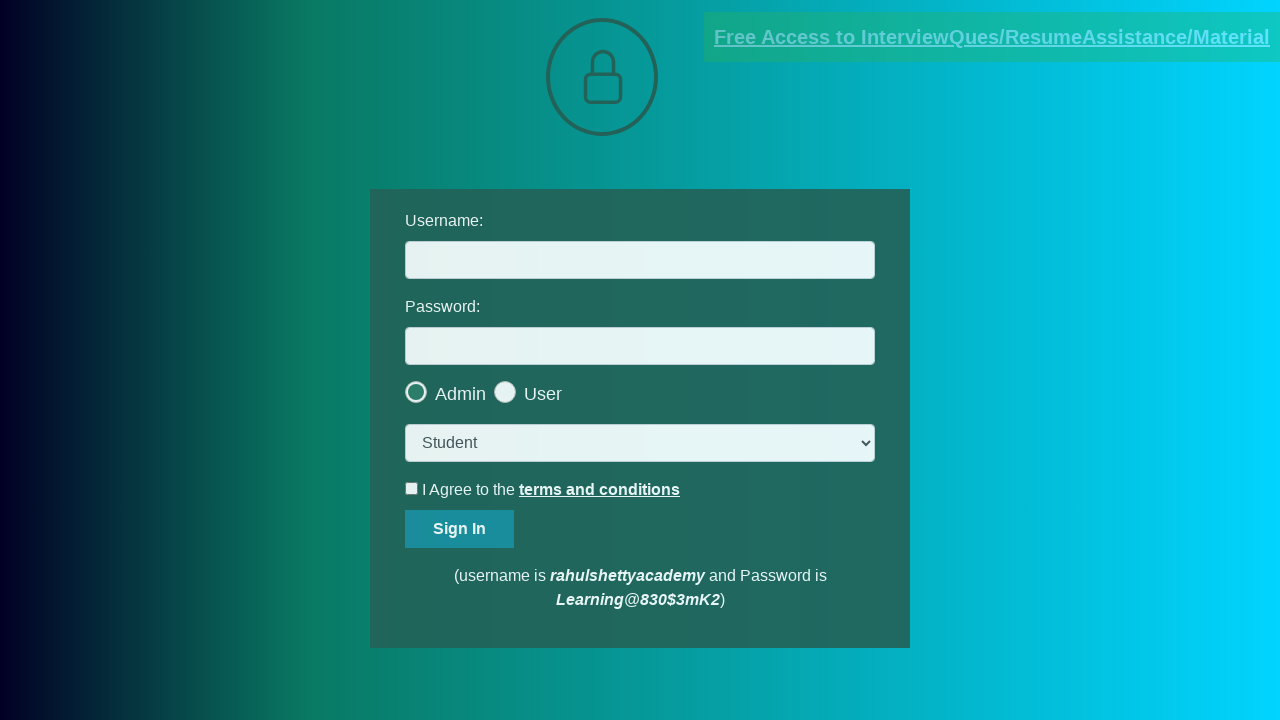

Clicked link that opens a new window at (992, 37) on .blinkingText
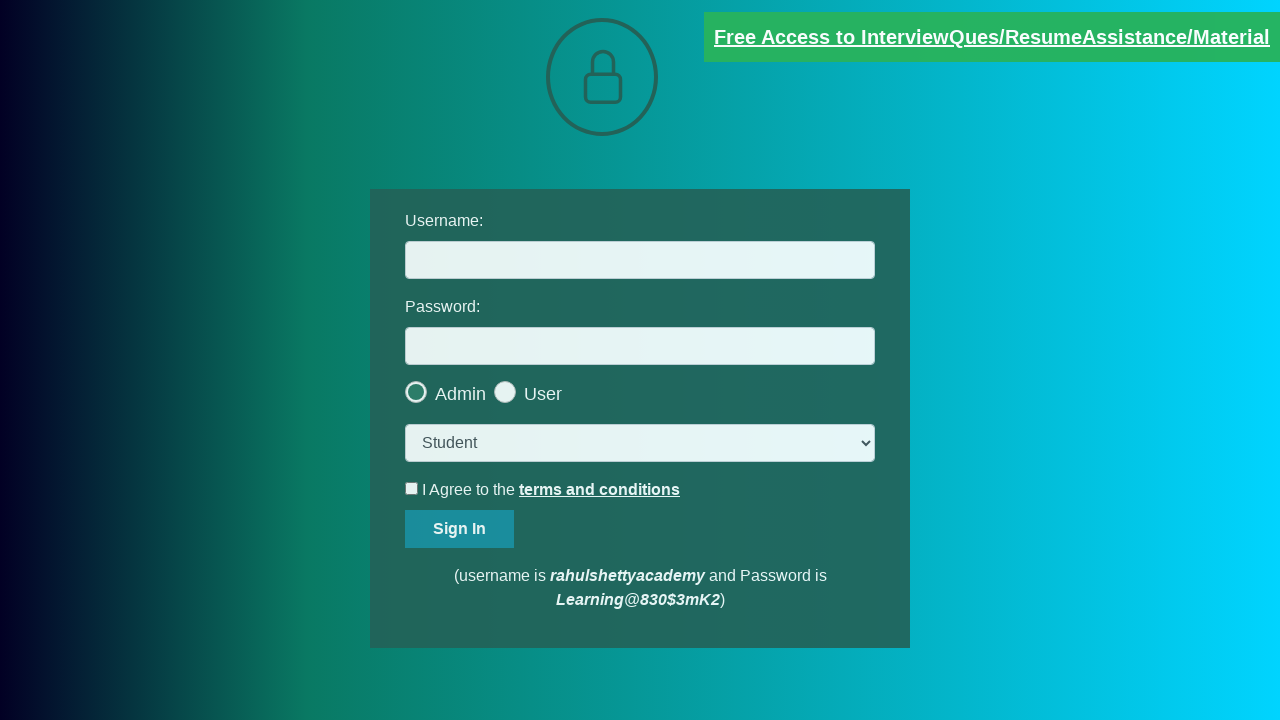

New window/page object obtained
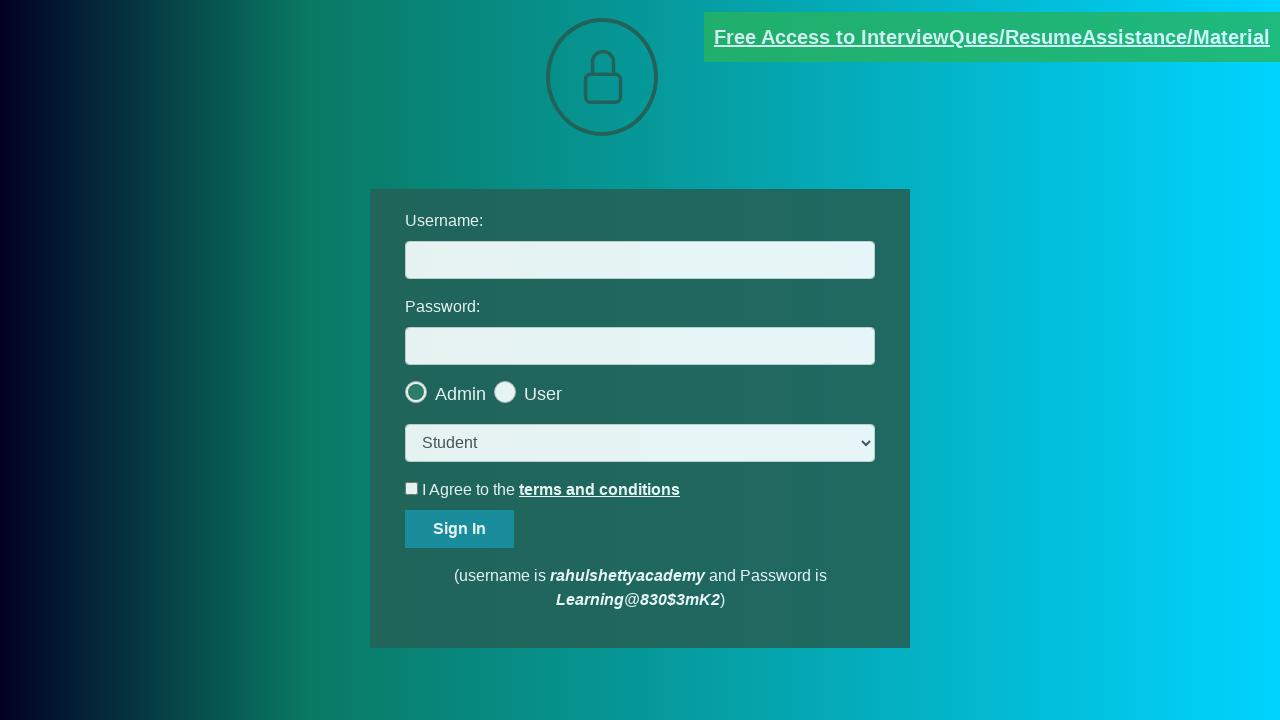

New page loaded completely
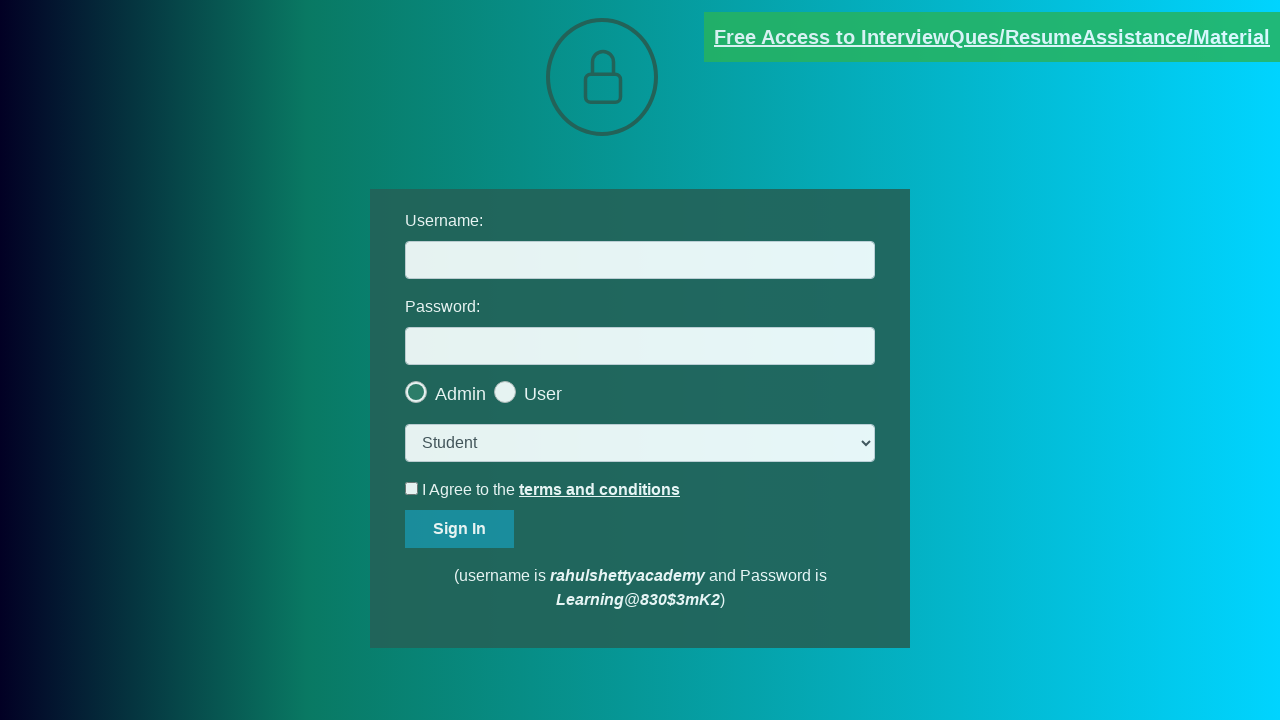

Extracted email text from new window: mentor@rahulshettyacademy.com
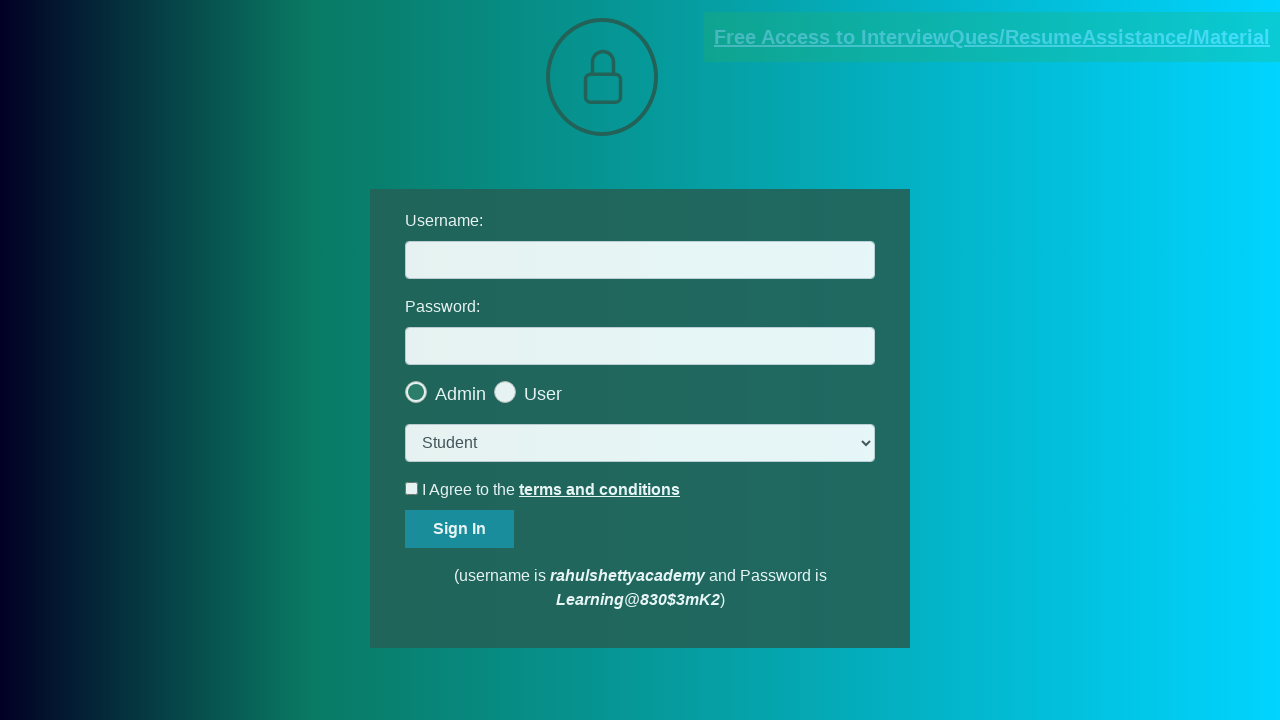

Filled username field with extracted email: mentor@rahulshettyacademy.com on #username
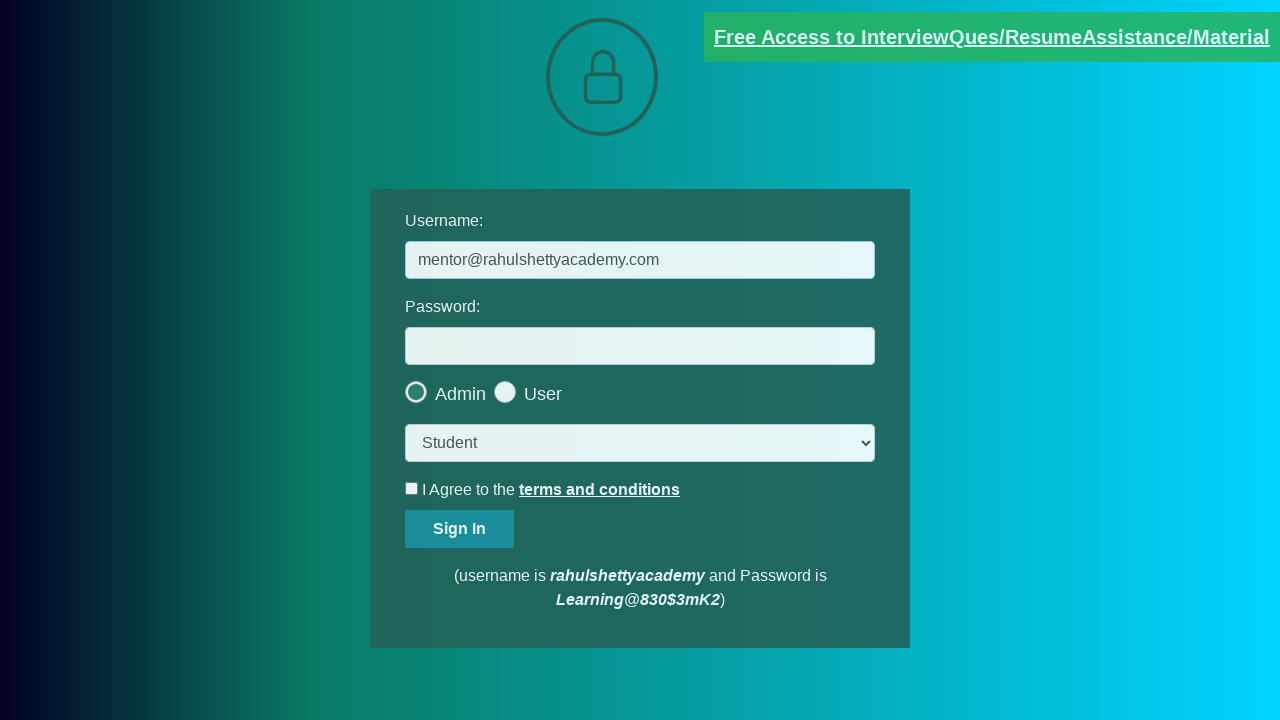

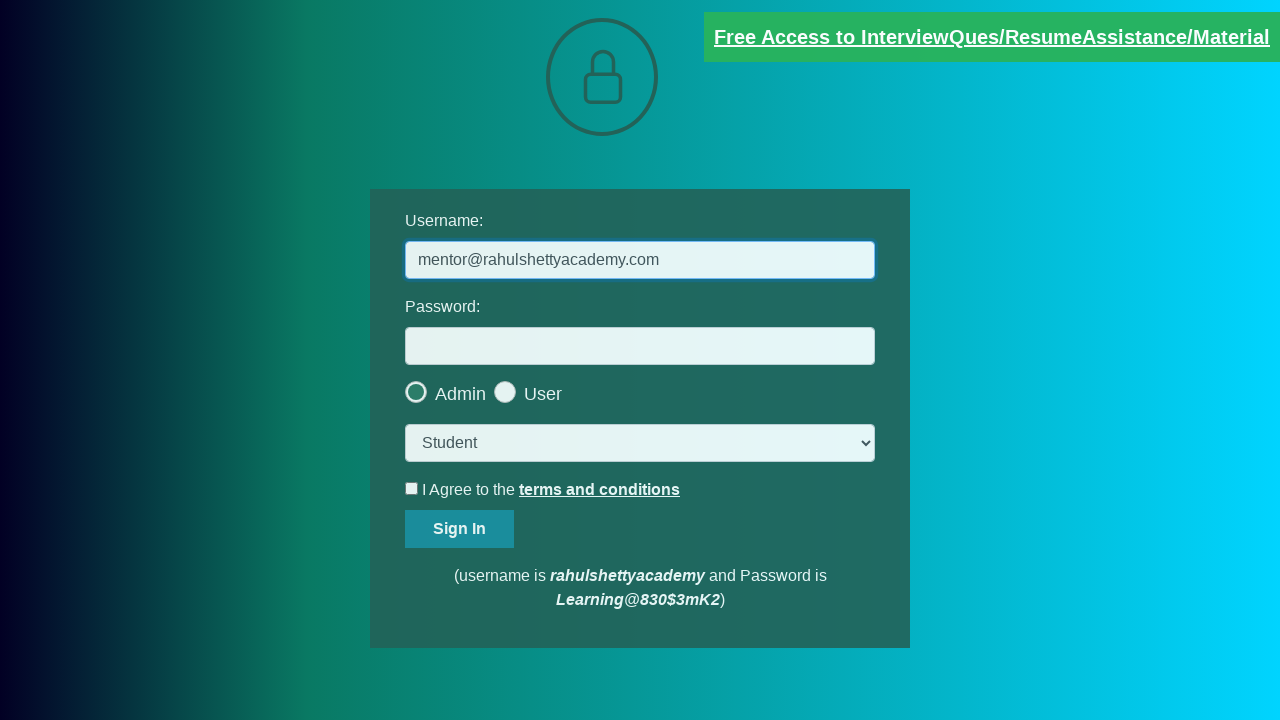